Tests passenger count selection by opening the passenger info dropdown and incrementing adult count to 5

Starting URL: https://rahulshettyacademy.com/dropdownsPractise/

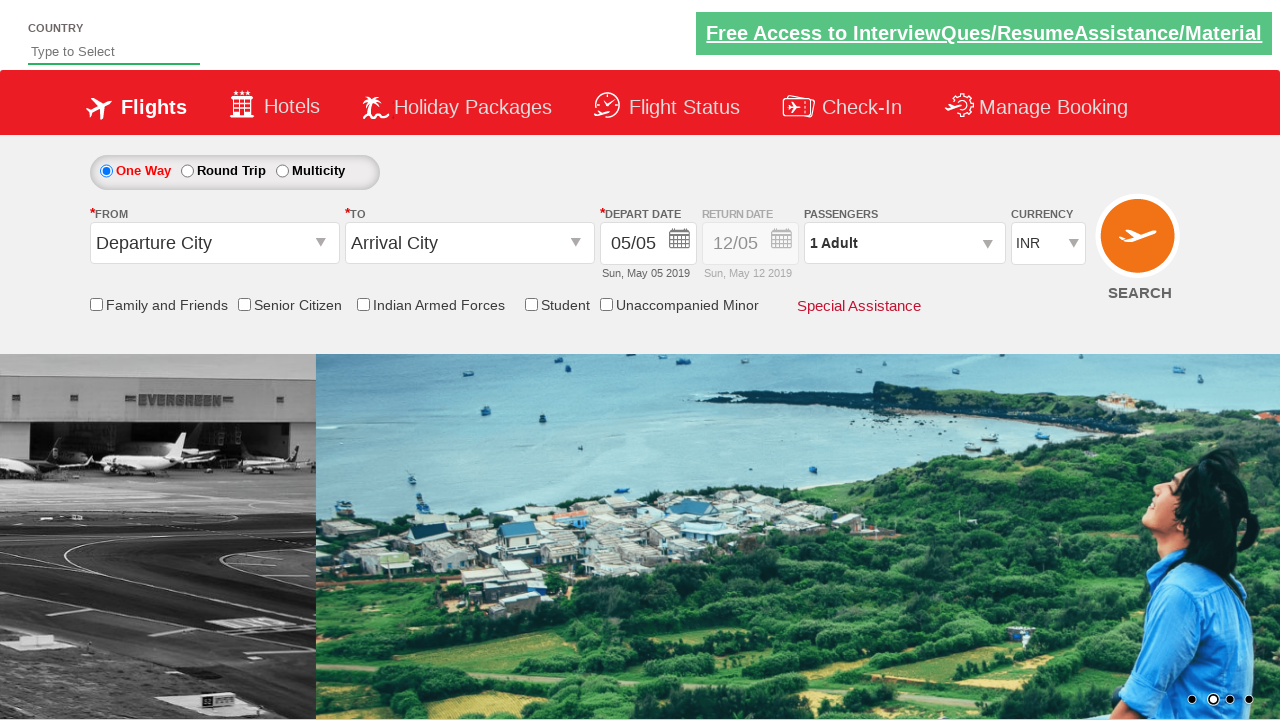

Clicked passenger info dropdown to open it at (904, 243) on #divpaxinfo
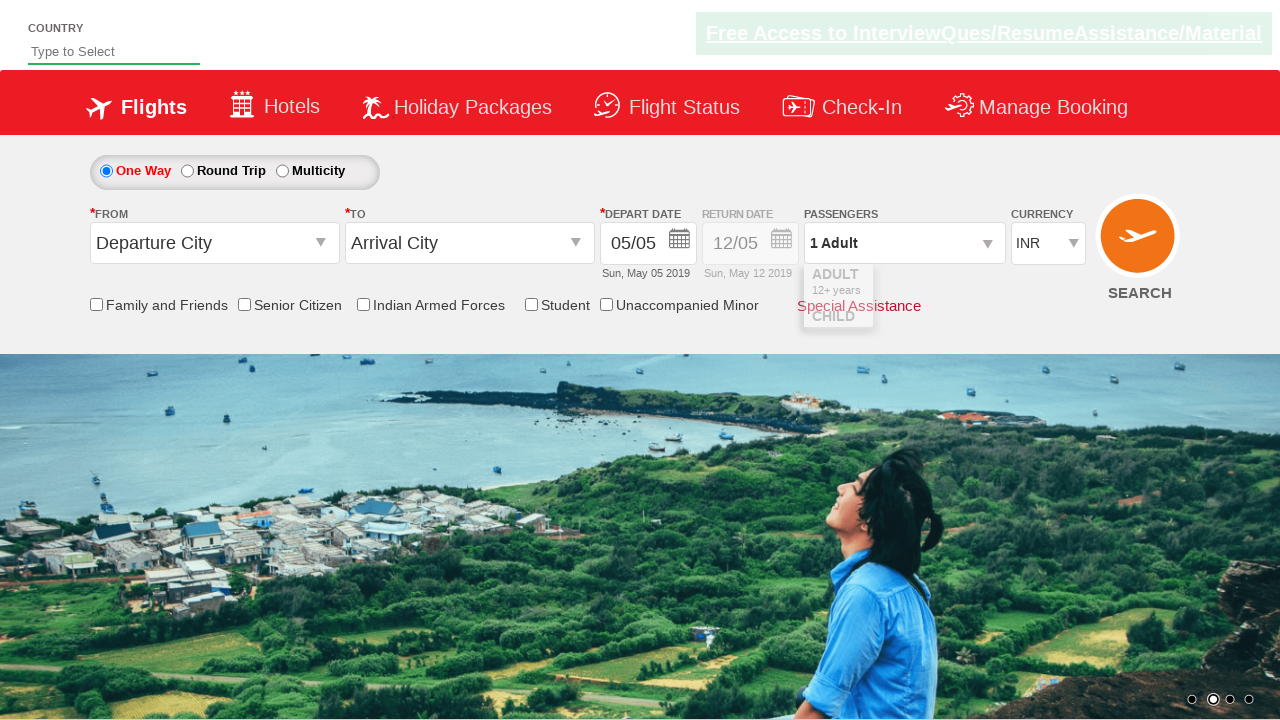

Waited 2 seconds for dropdown to become visible
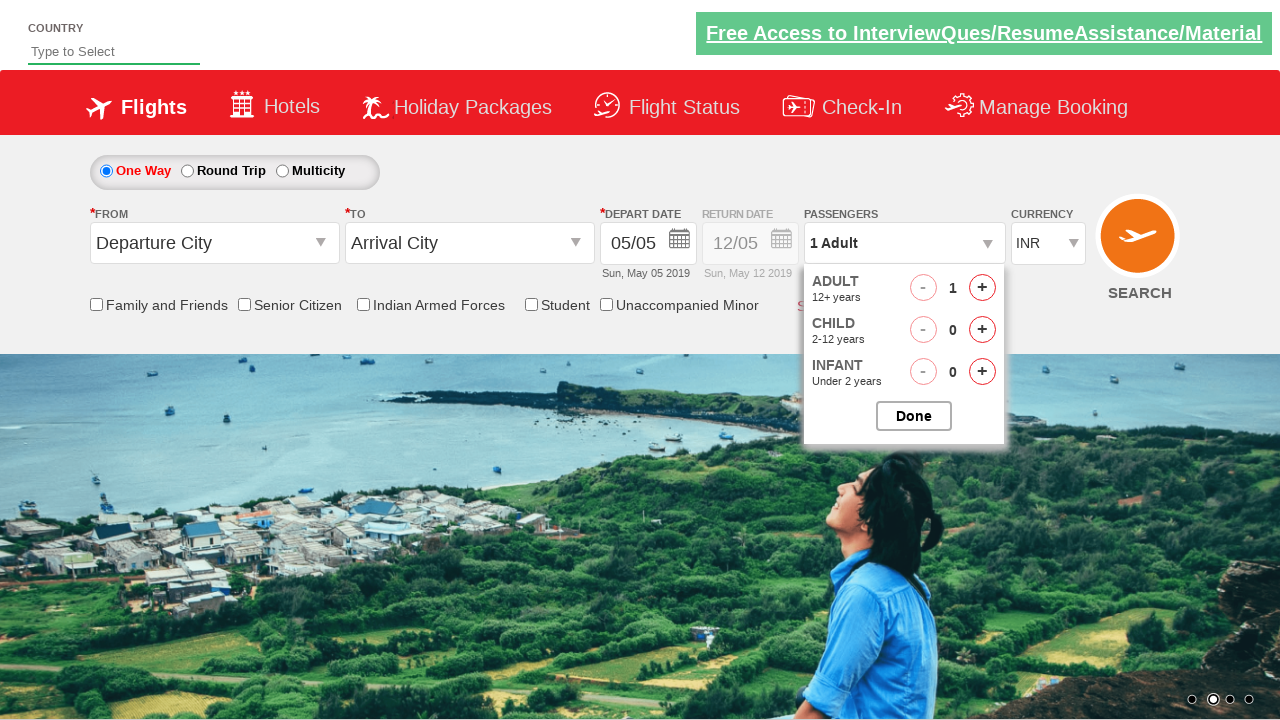

Incremented adult count (iteration 1 of 4) at (982, 288) on #hrefIncAdt
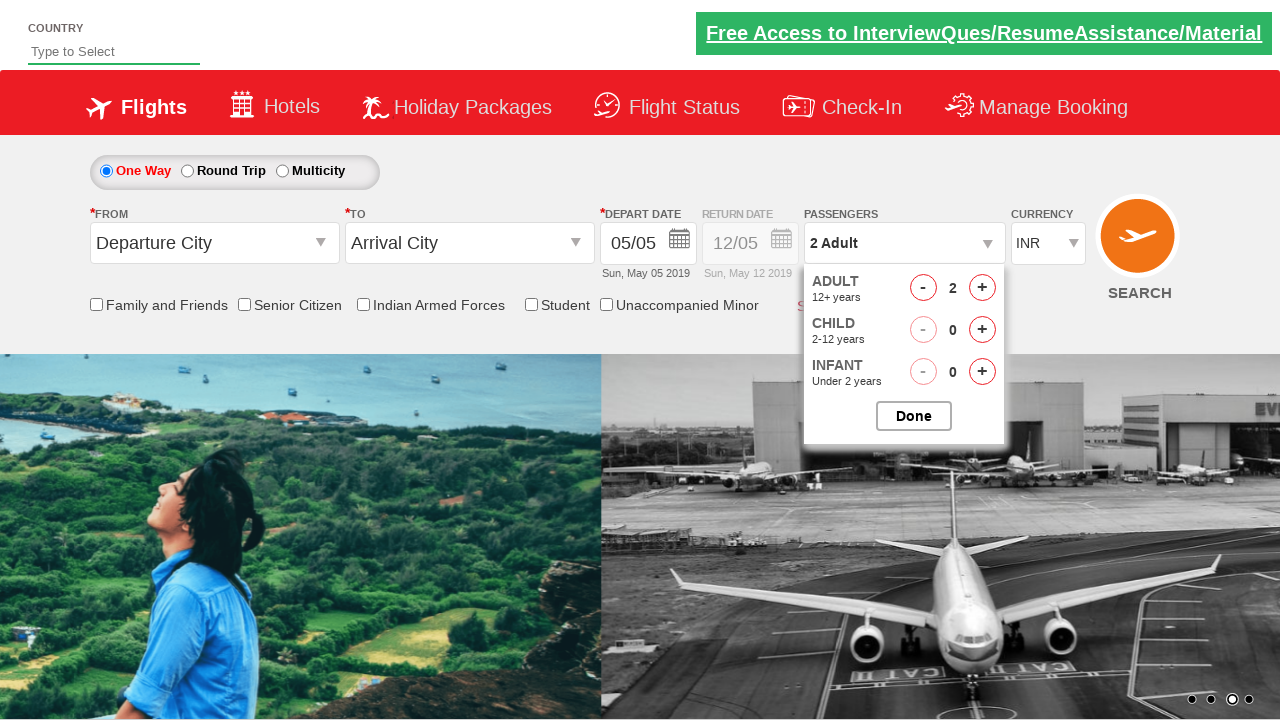

Incremented adult count (iteration 2 of 4) at (982, 288) on #hrefIncAdt
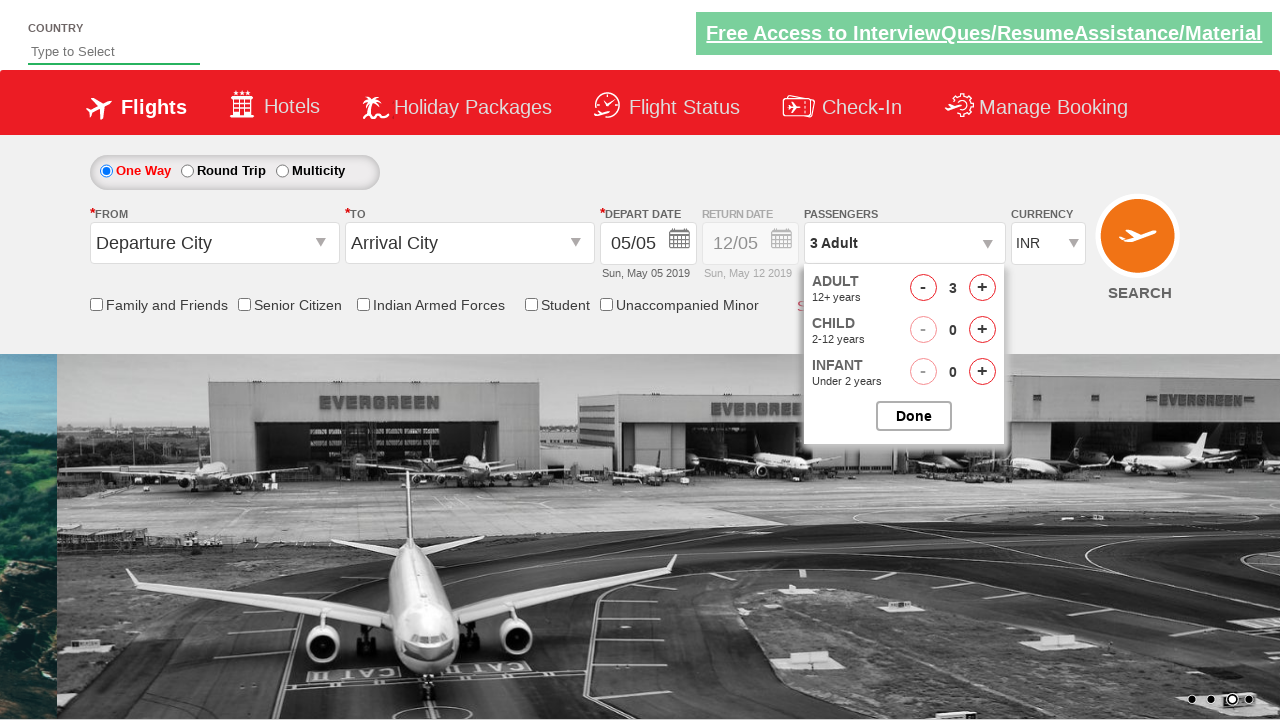

Incremented adult count (iteration 3 of 4) at (982, 288) on #hrefIncAdt
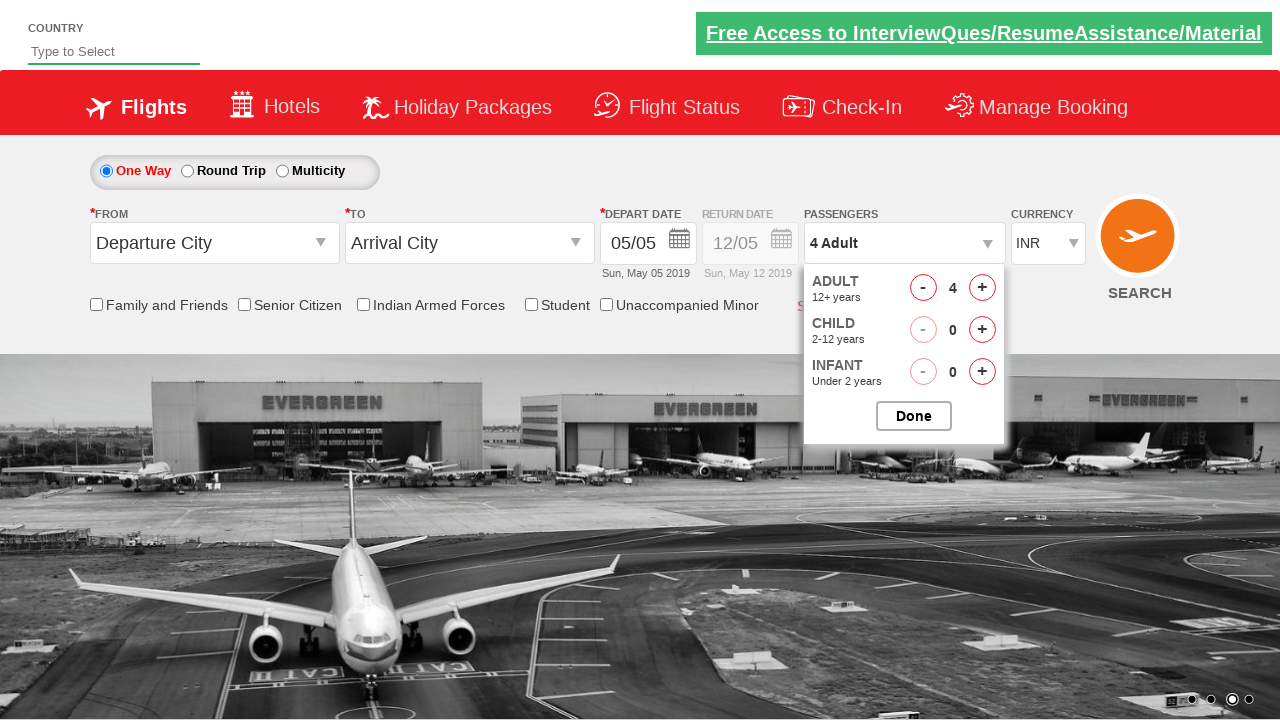

Incremented adult count (iteration 4 of 4) at (982, 288) on #hrefIncAdt
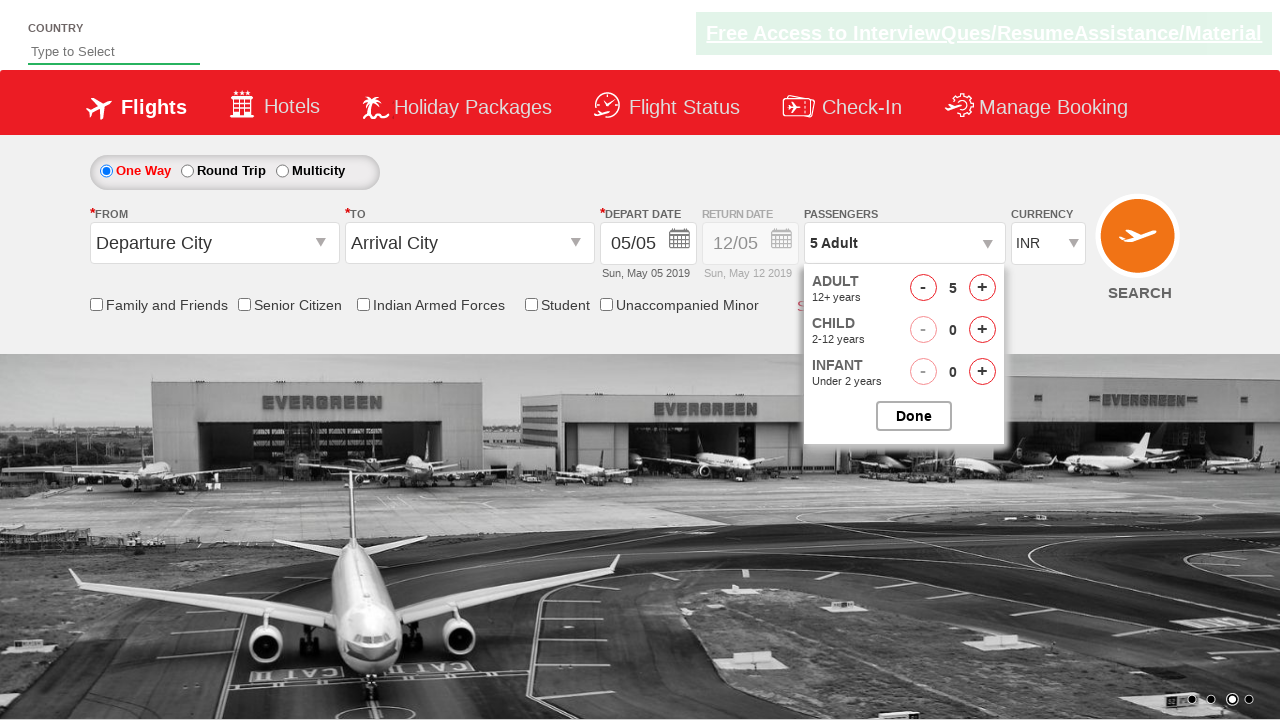

Clicked close button to close passenger selection dropdown at (914, 416) on #btnclosepaxoption
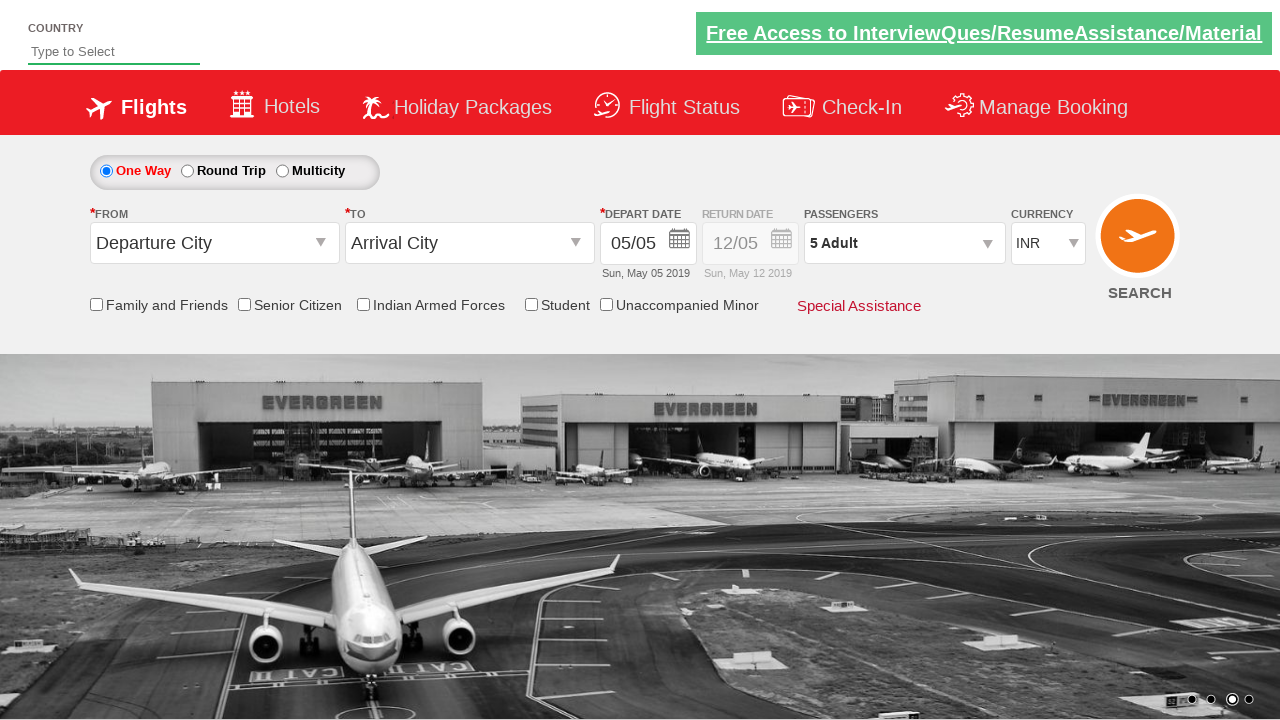

Verified passenger info displays '5 Adult'
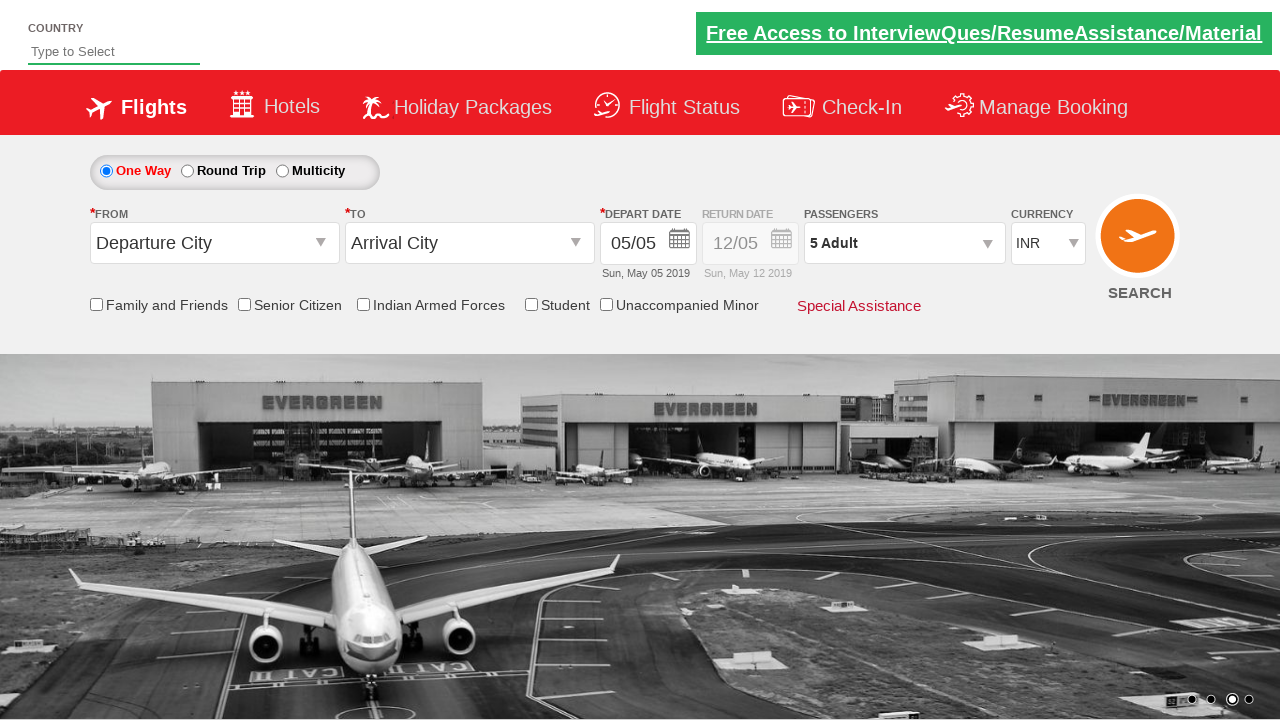

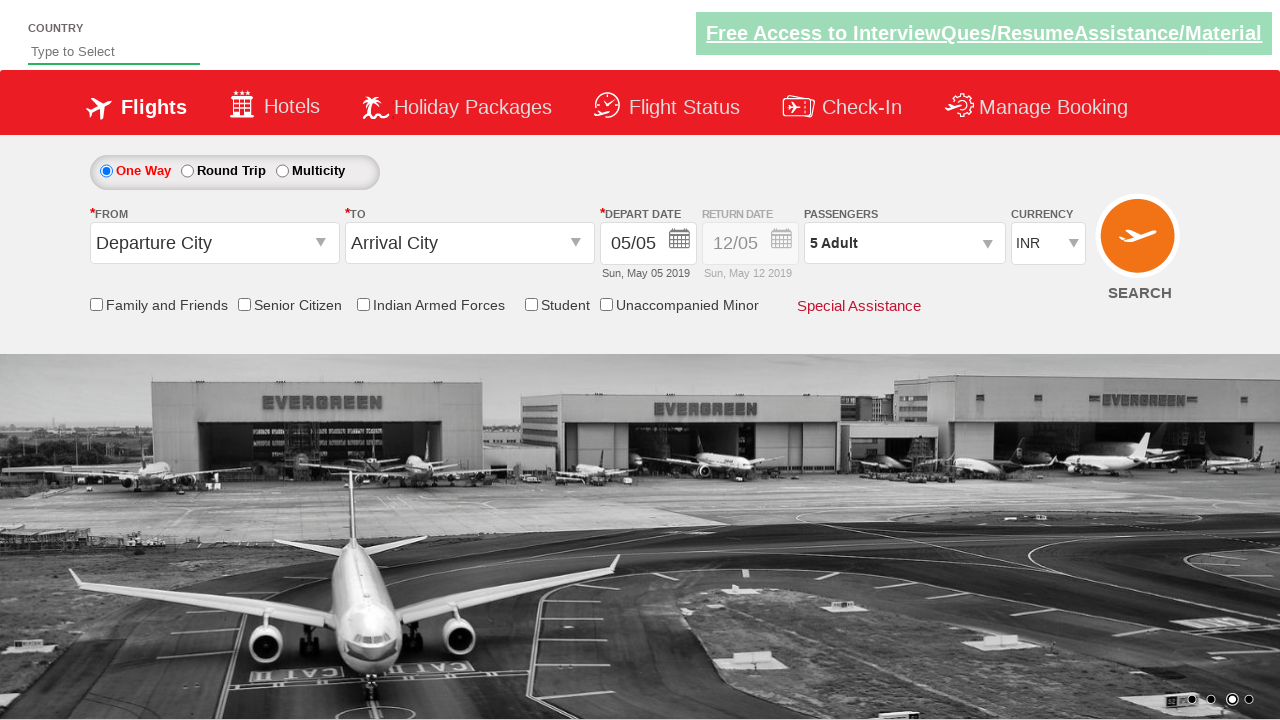